Tests multi-window handling by clicking a link that opens a new window, switching to the new window, verifying content is displayed, and then closing the new window.

Starting URL: https://omayo.blogspot.com/

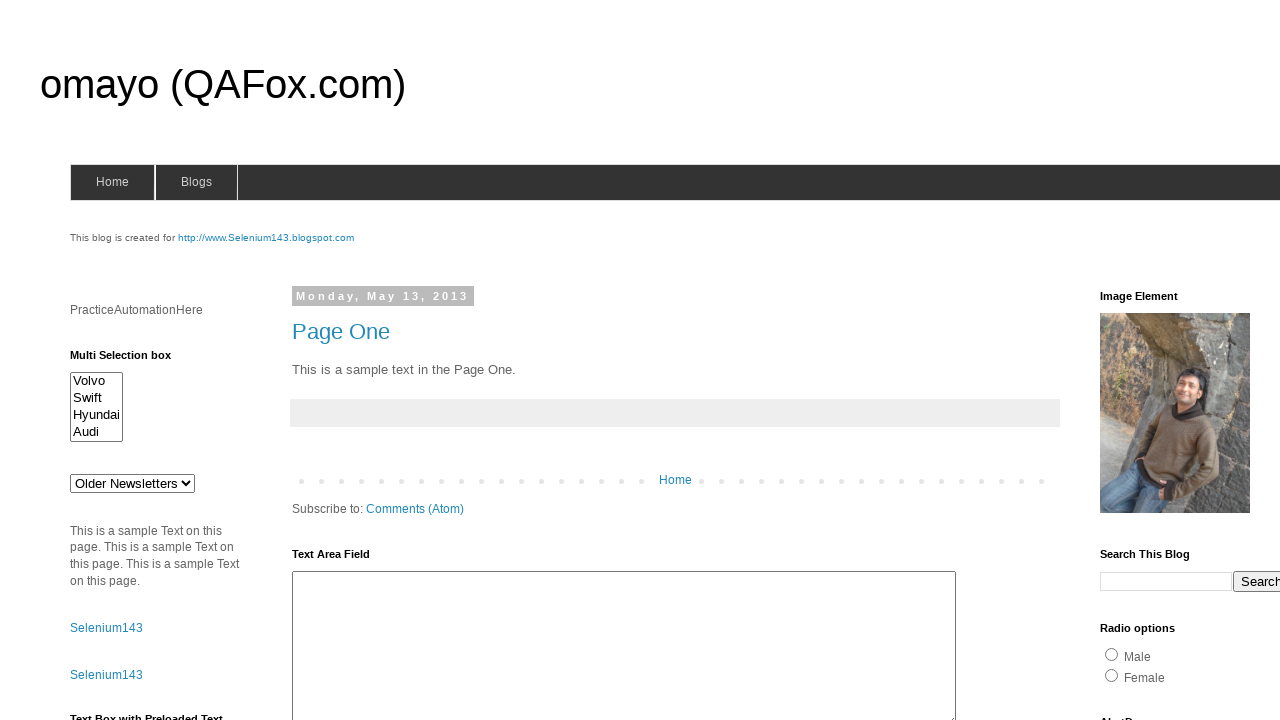

Clicked link that opens a new window at (132, 360) on xpath=//*[@id='HTML37']/div[1]/p/a
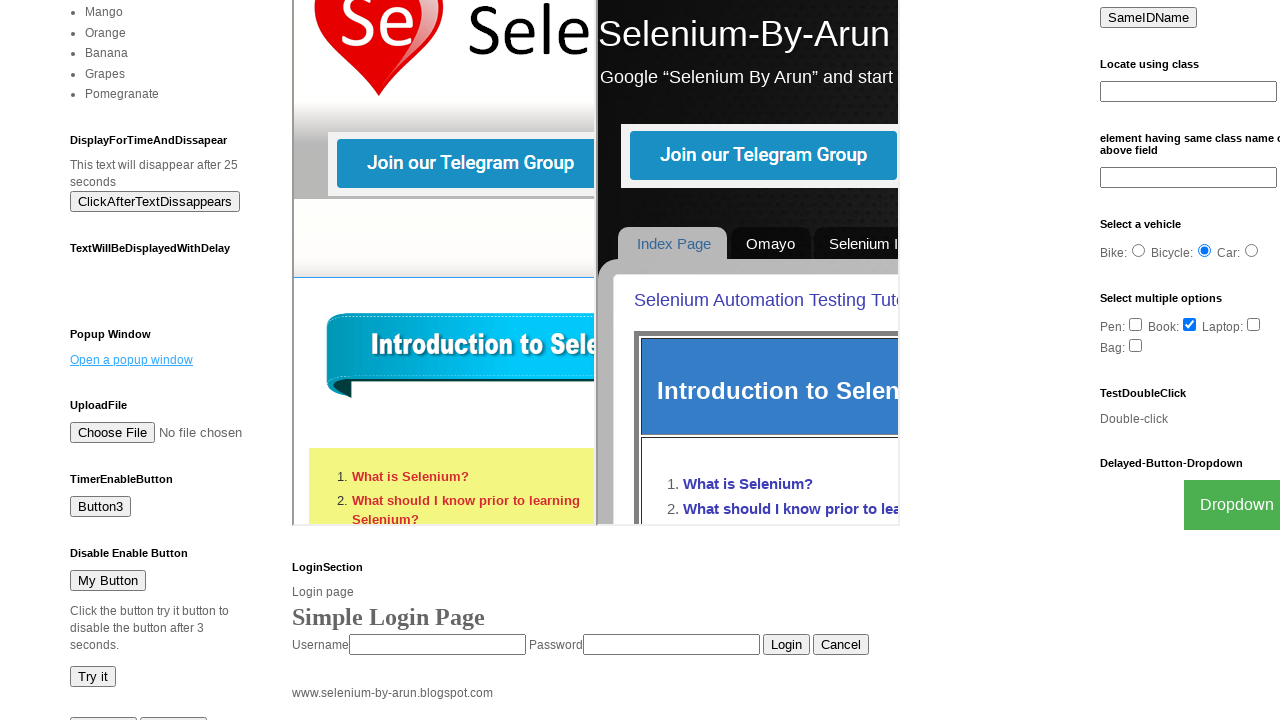

New window opened and page object obtained
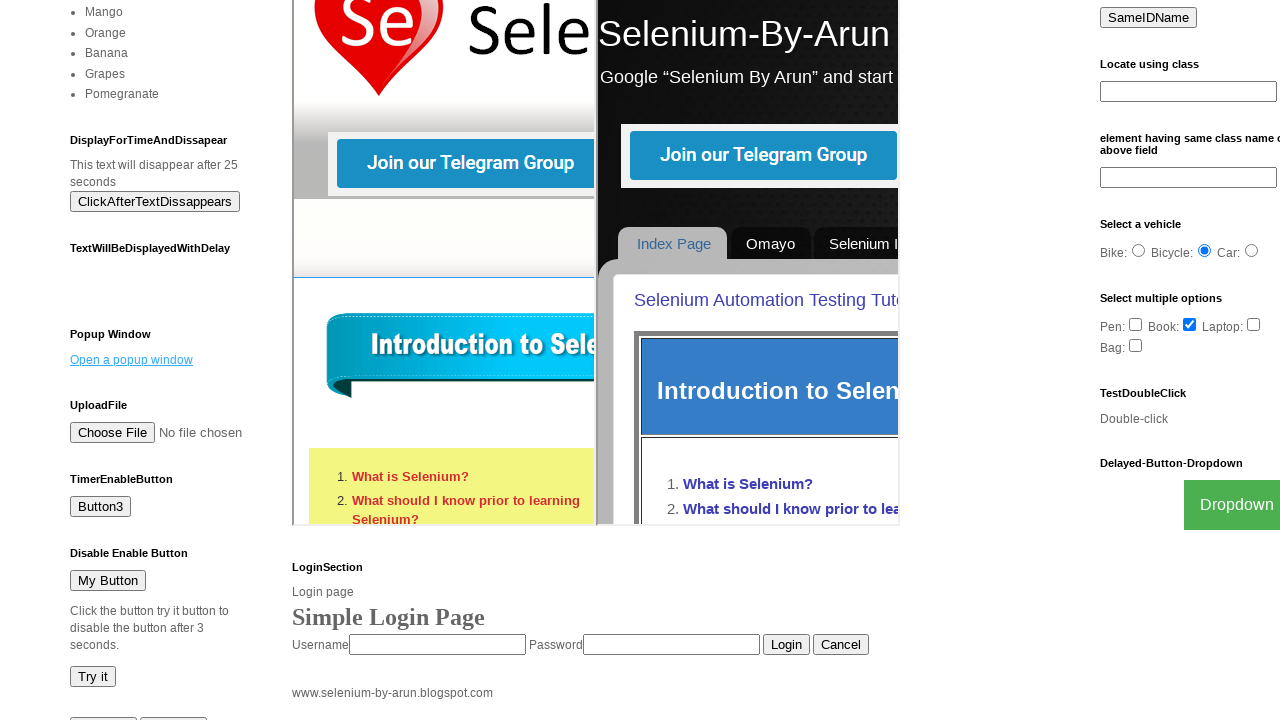

New window page loaded completely
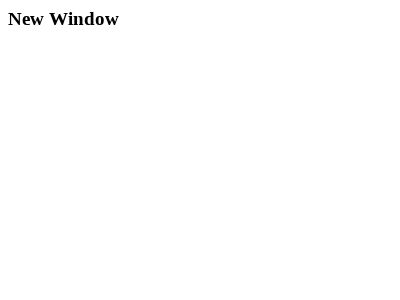

Verified new window title is 'New Window'
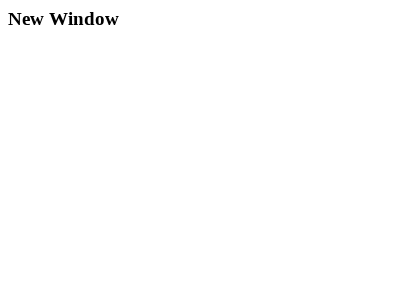

Verified expected element exists in new window
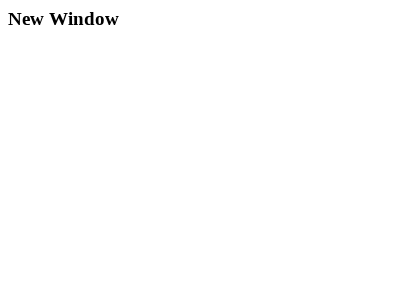

Closed the new window
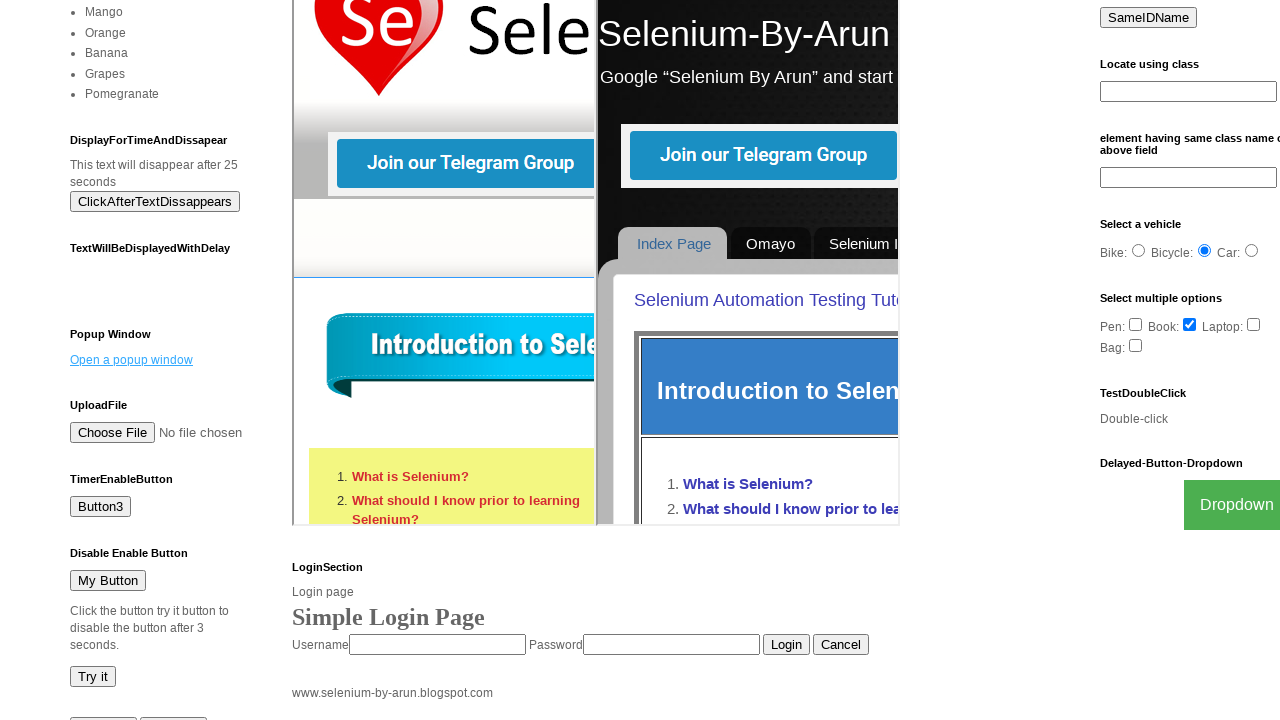

Brought original page back to focus
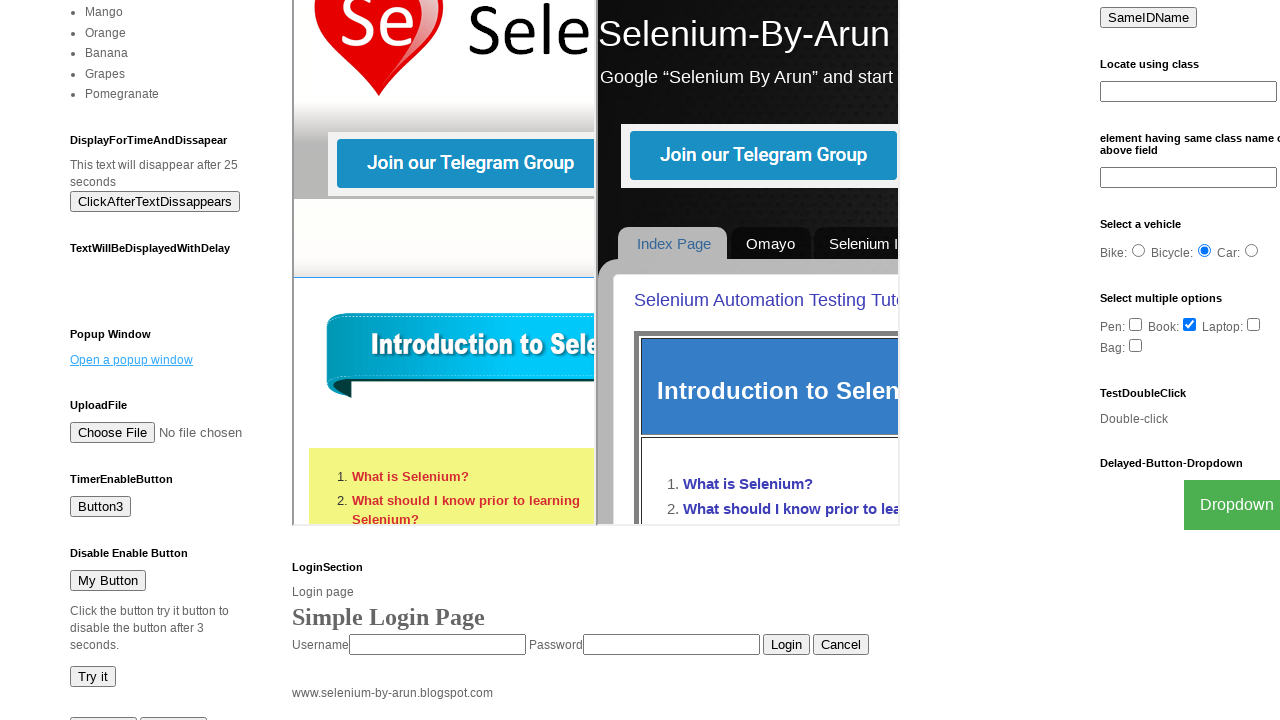

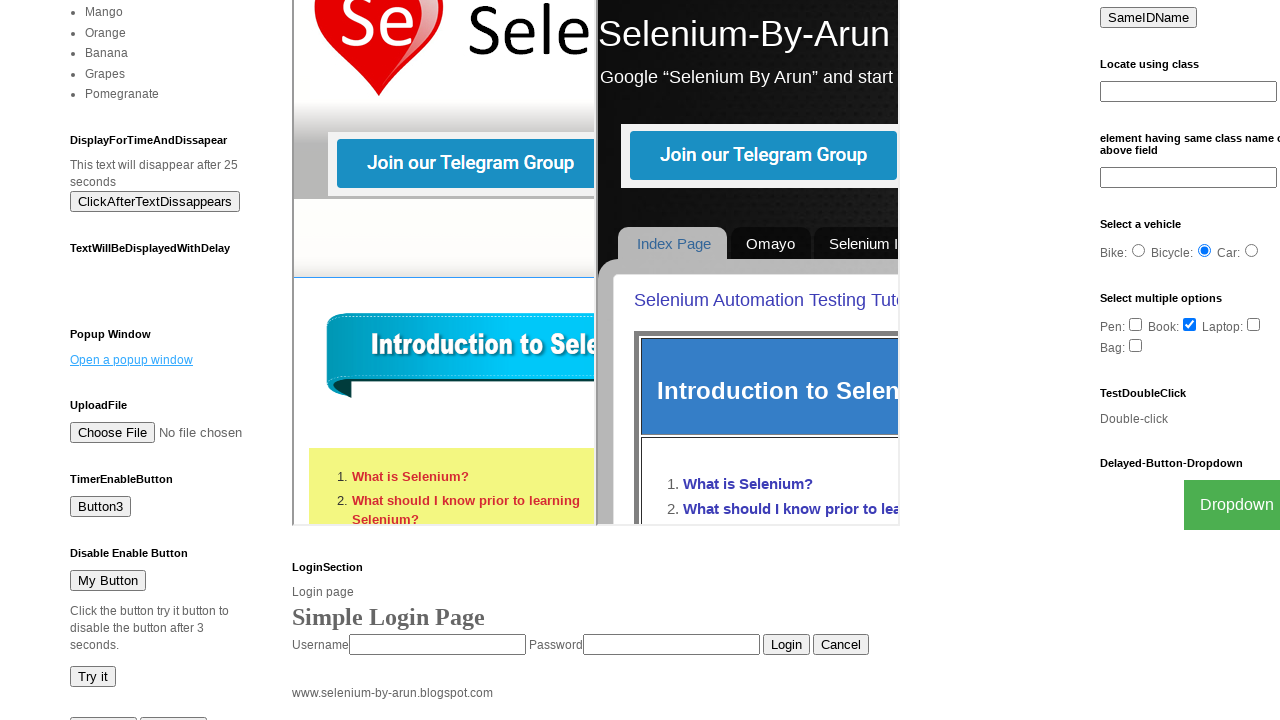